Tests element visibility by checking if various form elements are displayed and interacting with visible elements

Starting URL: https://automationfc.github.io/basic-form/index.html

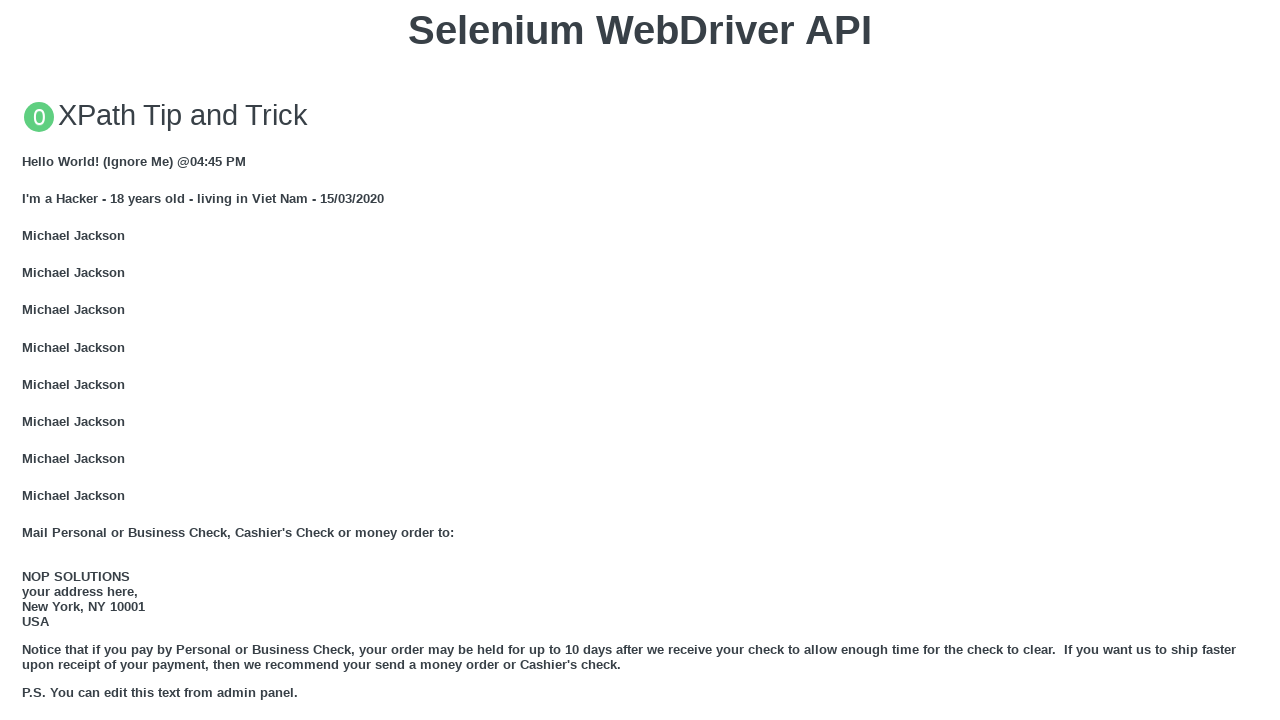

Email textbox is visible and filled with 'Automation Testing' on #mail
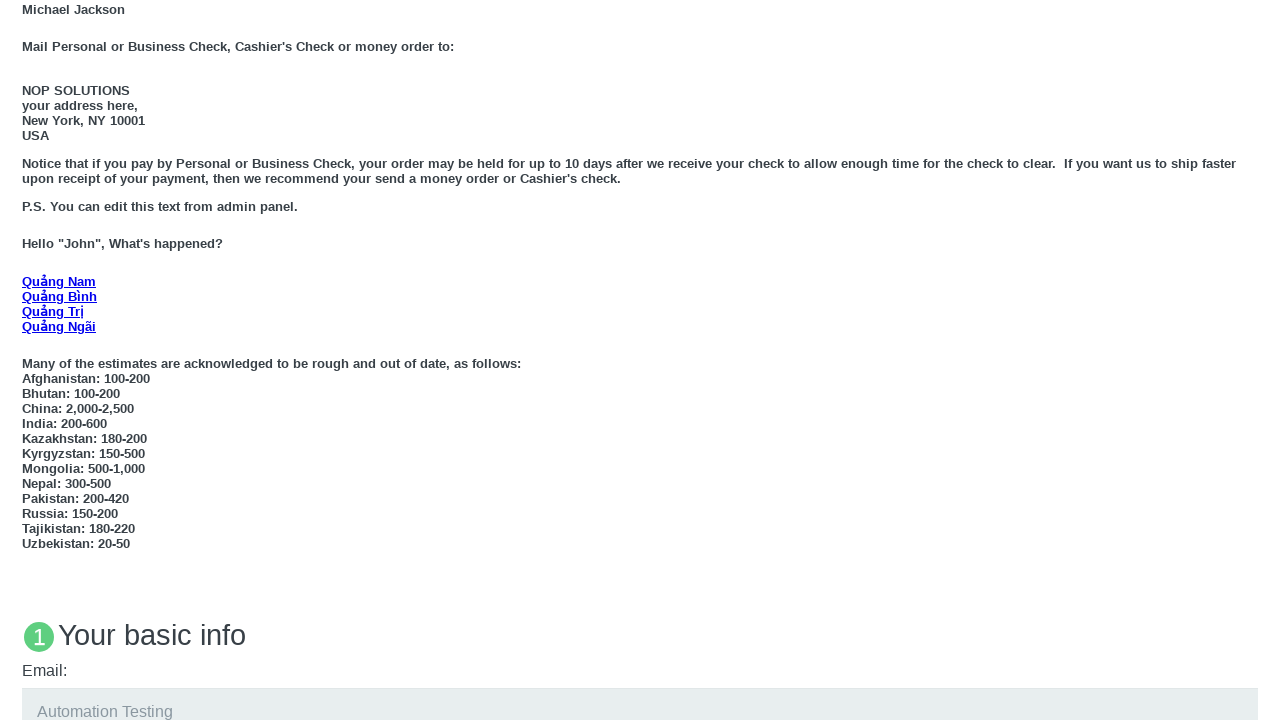

Under 18 radio button is visible and clicked at (28, 360) on #under_18
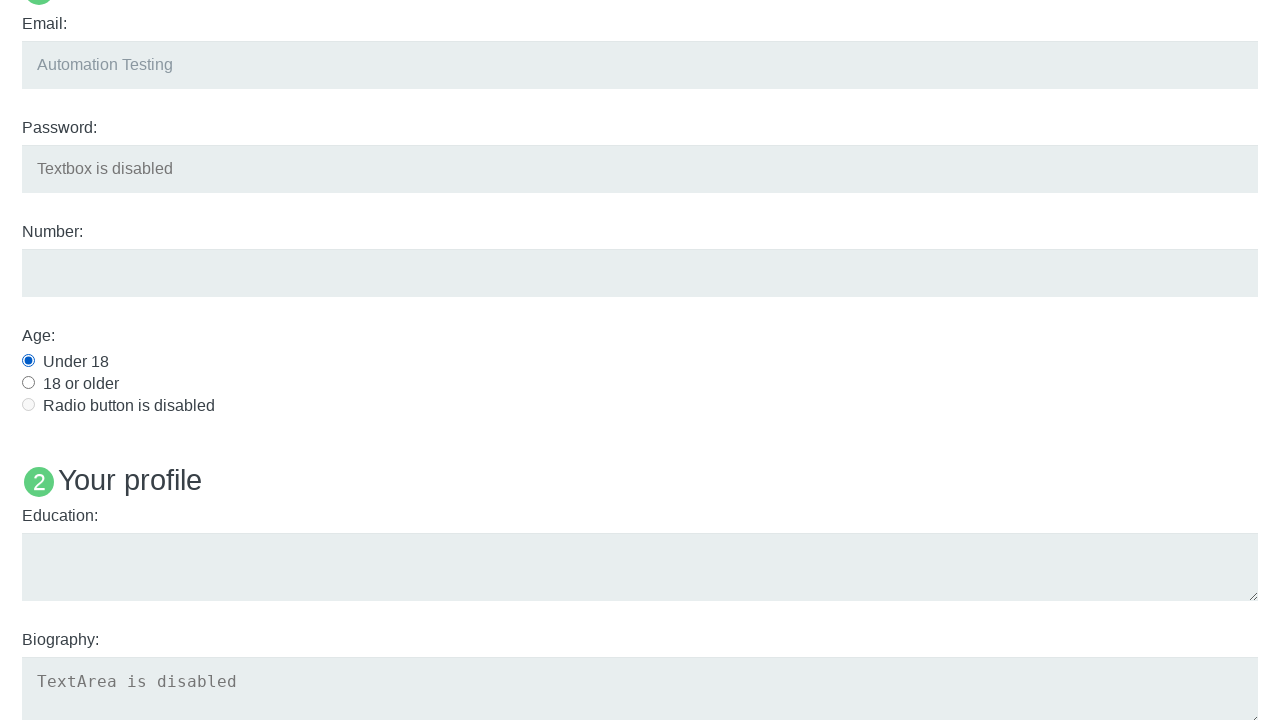

Education textbox is visible and filled with 'Automation Testing' on #edu
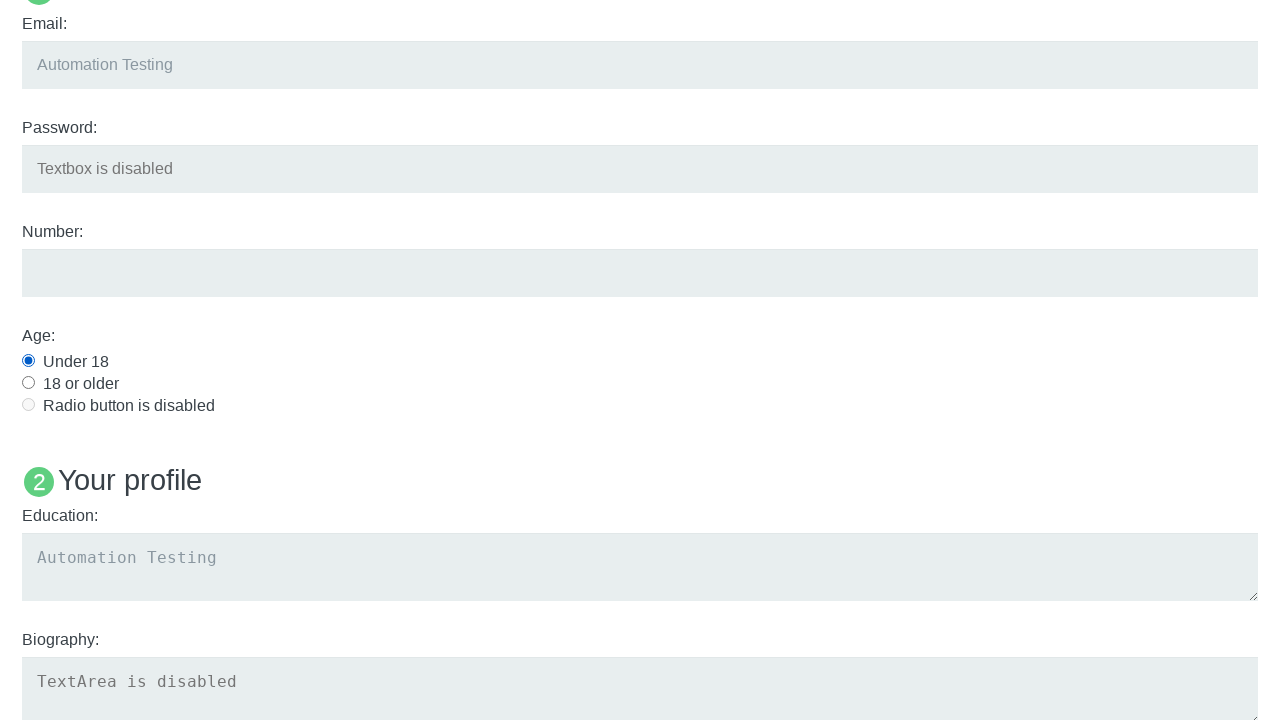

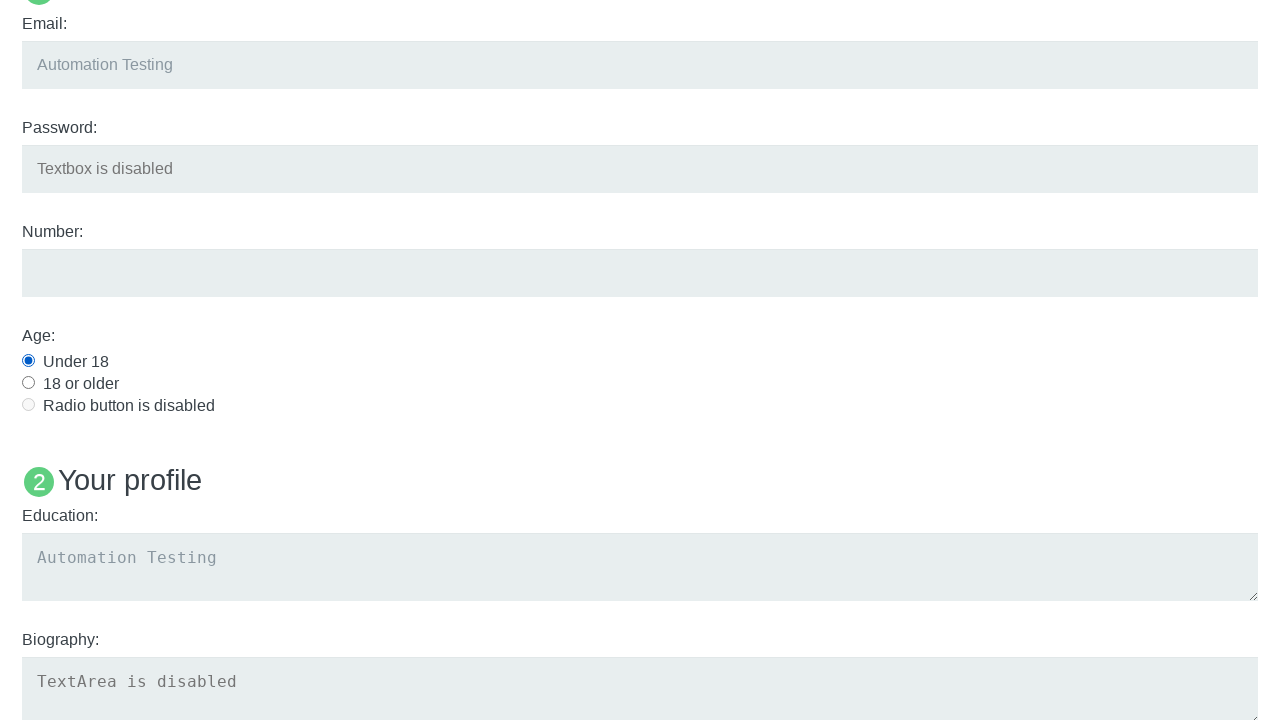